Tests drag and drop functionality by dragging an element to a drop zone and then dragging it back to the original position

Starting URL: https://grotechminds.com/drag-and-drop/

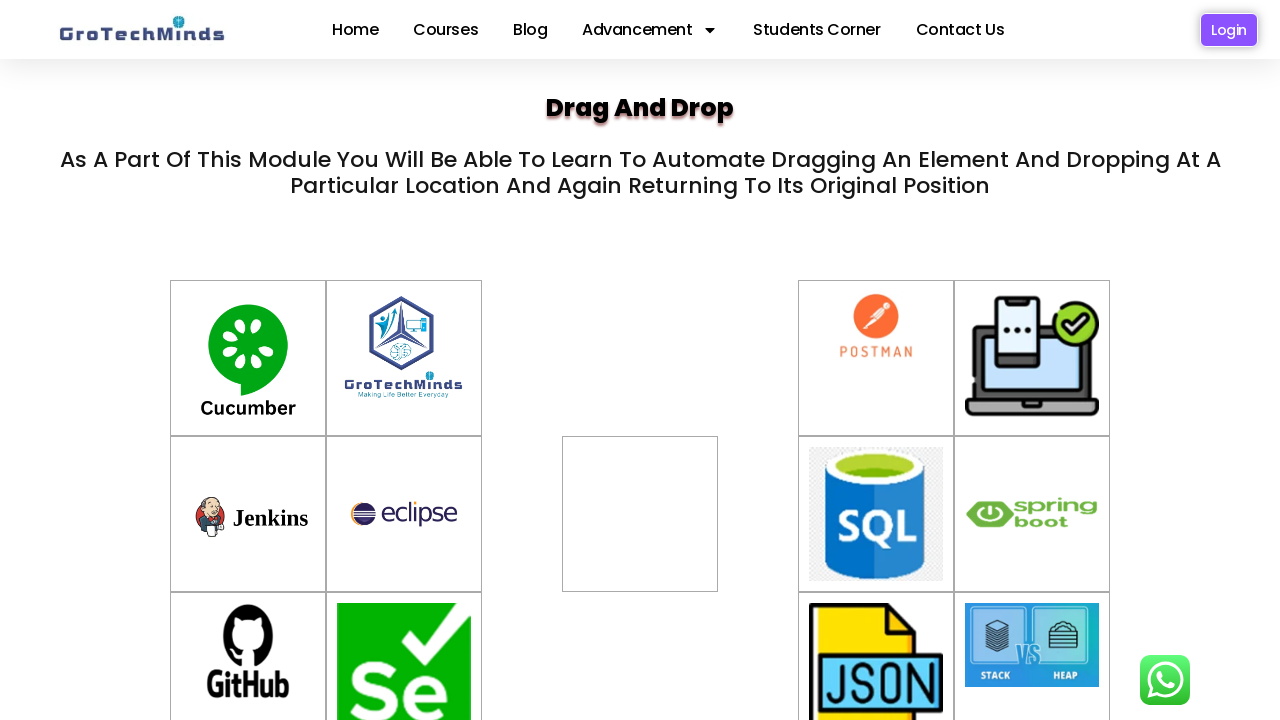

Located the draggable element with ID 'drag7'
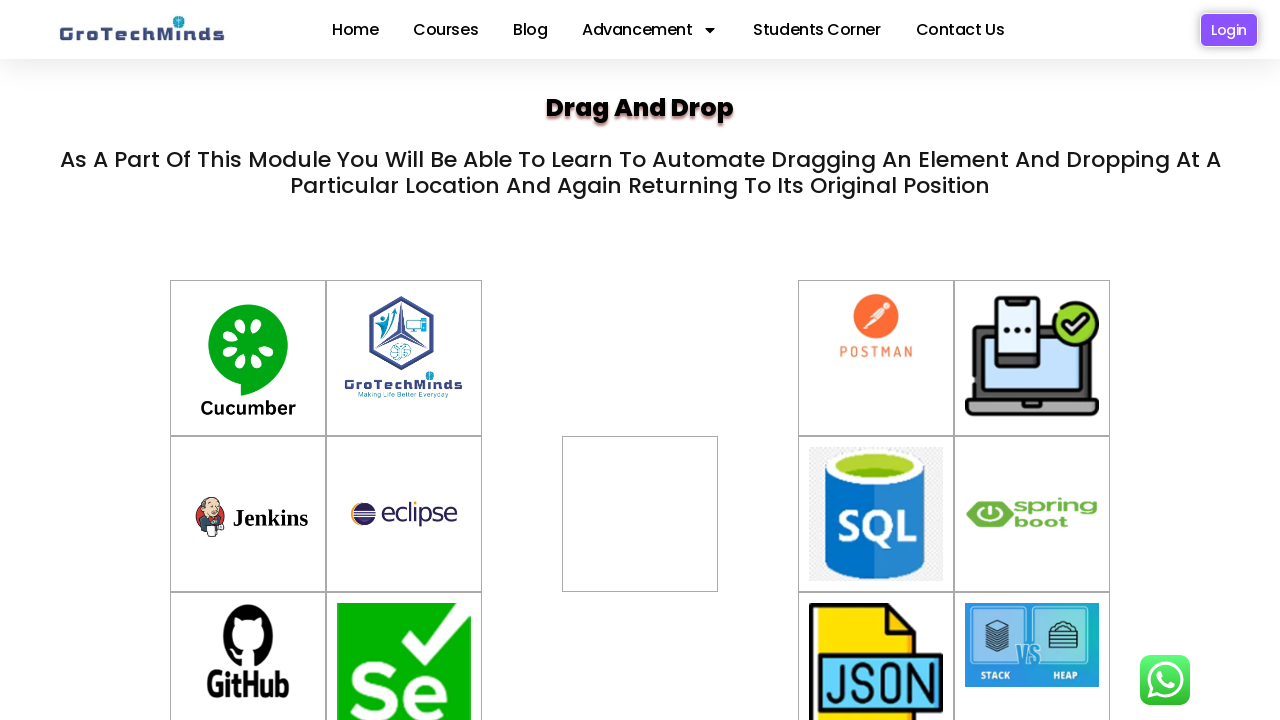

Located the drop zone with ID 'div2'
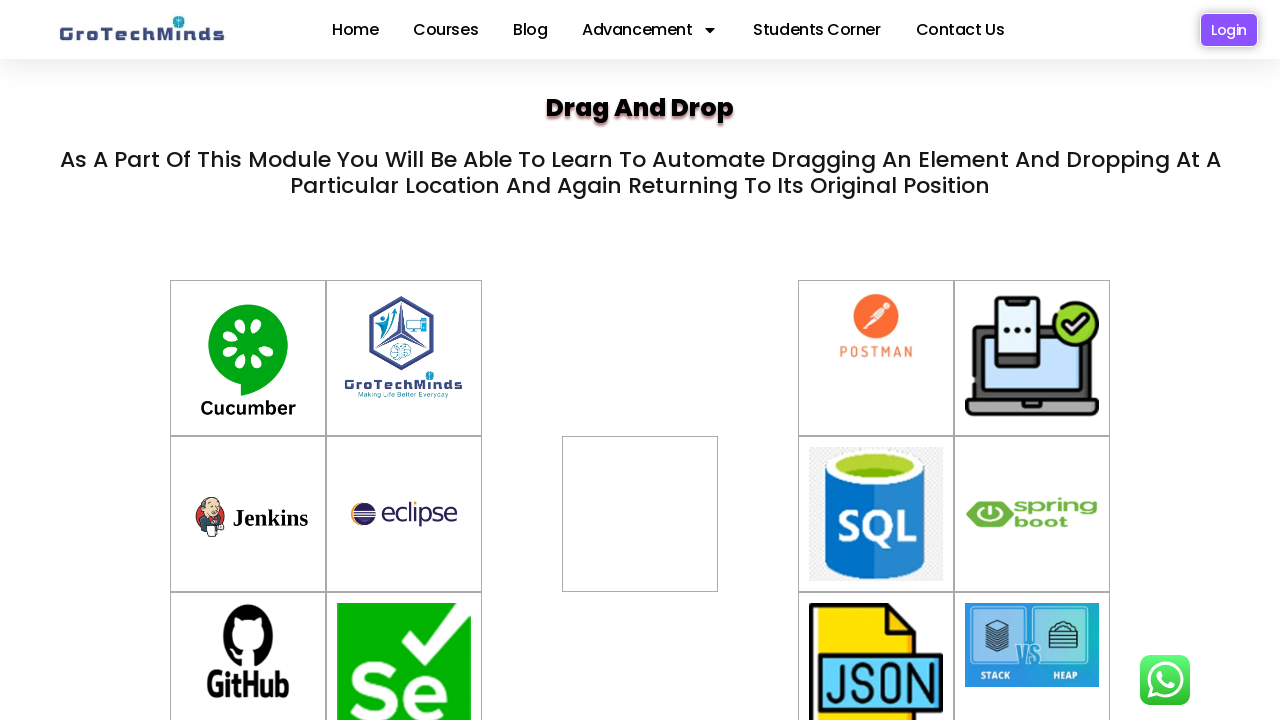

Dragged element to drop zone at (640, 514)
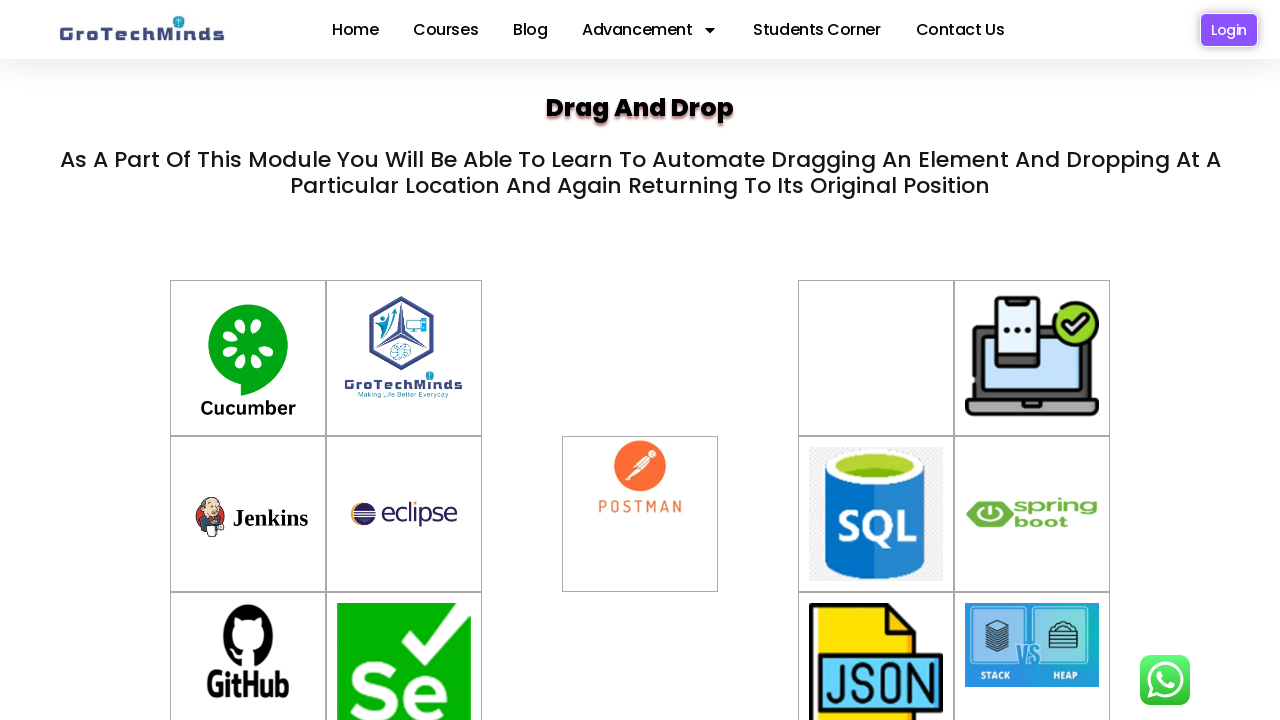

Dragged element back to original position at (640, 476)
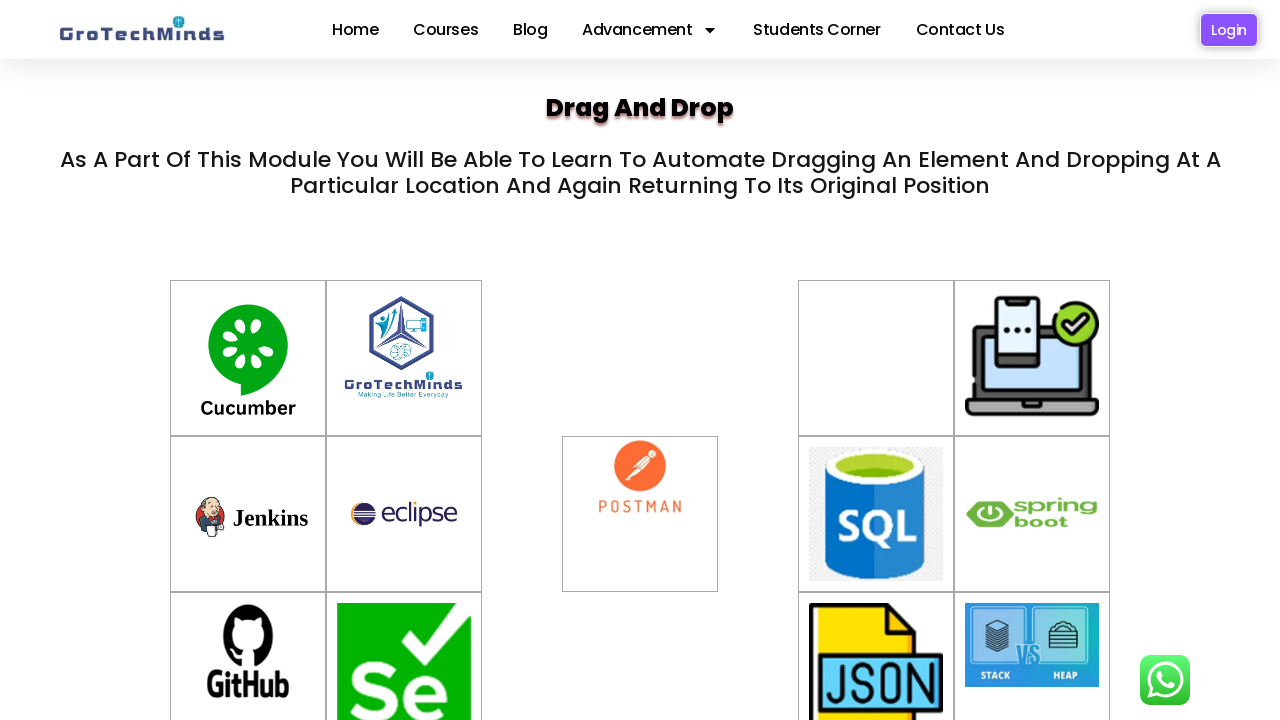

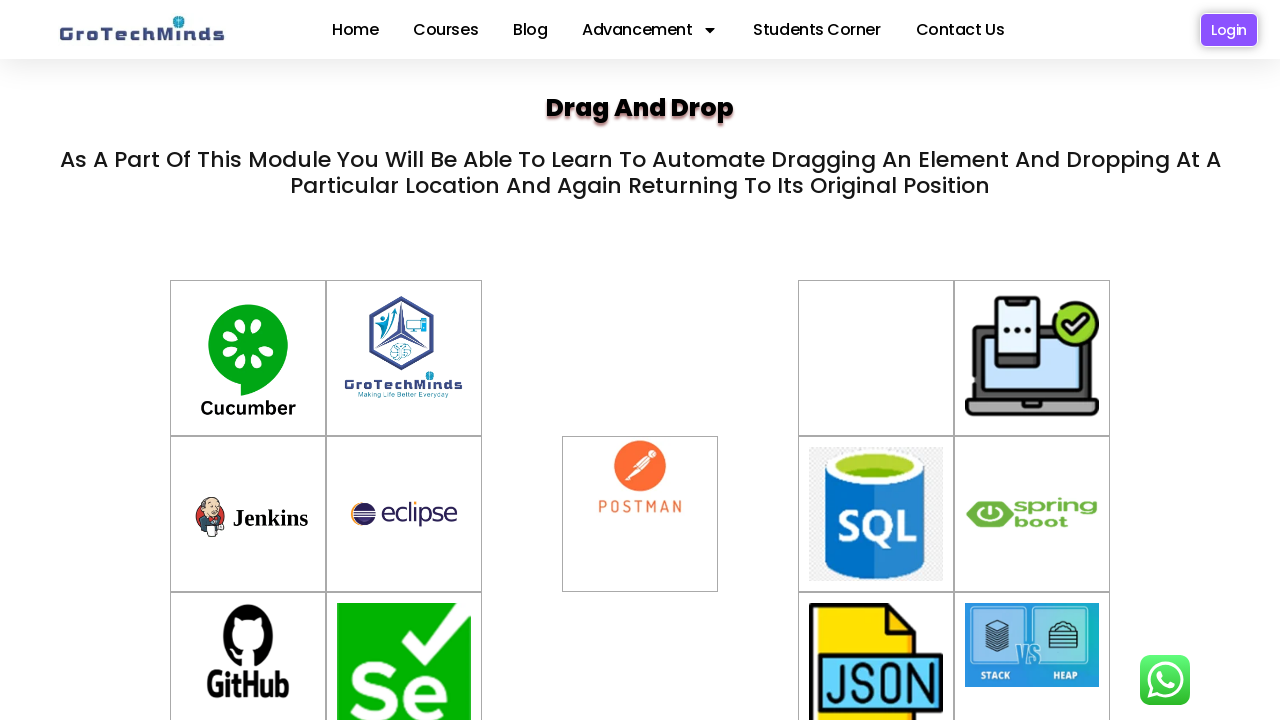